Tests currency dropdown selection by selecting AED currency option

Starting URL: https://rahulshettyacademy.com/dropdownsPractise/

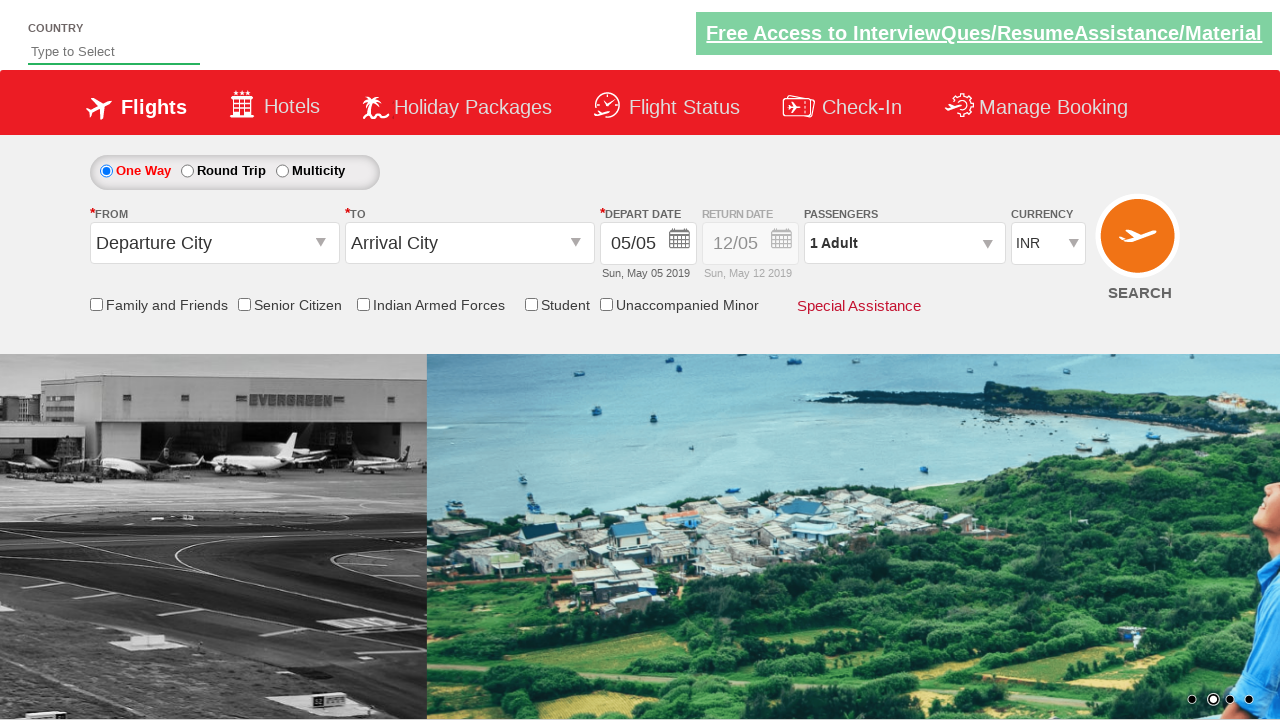

Located currency dropdown element
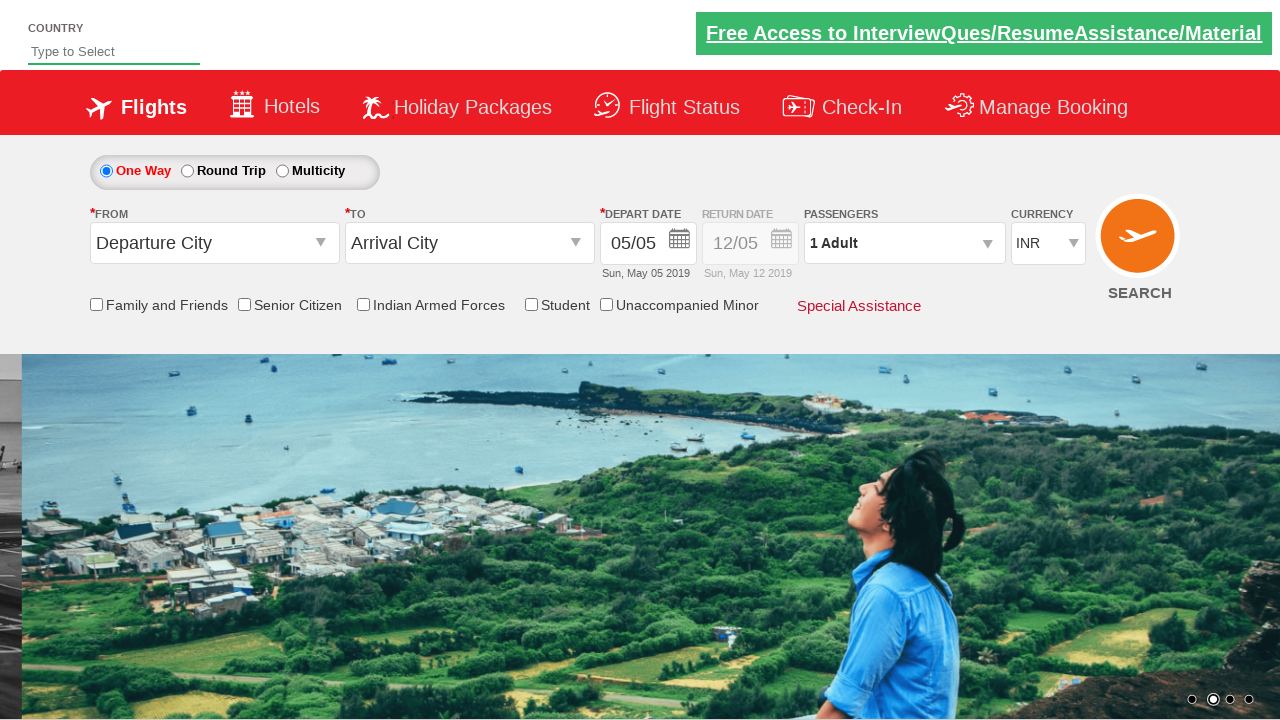

Selected AED currency option from dropdown on #ctl00_mainContent_DropDownListCurrency
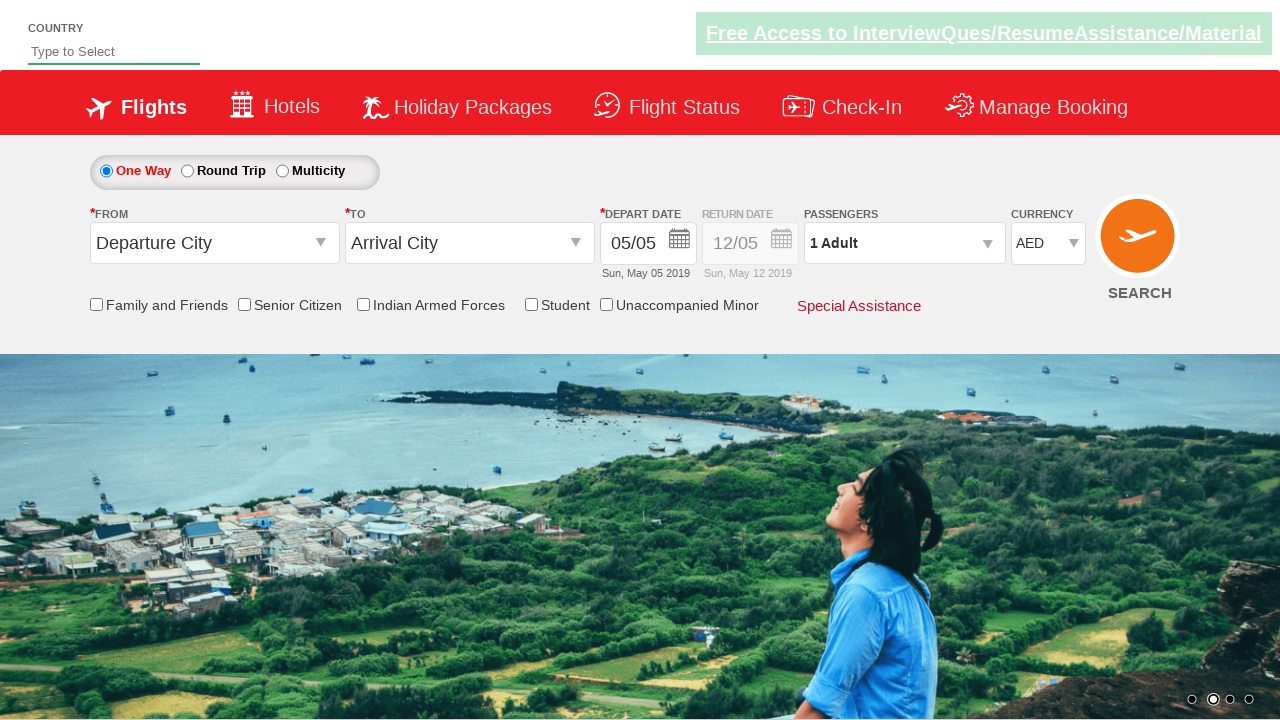

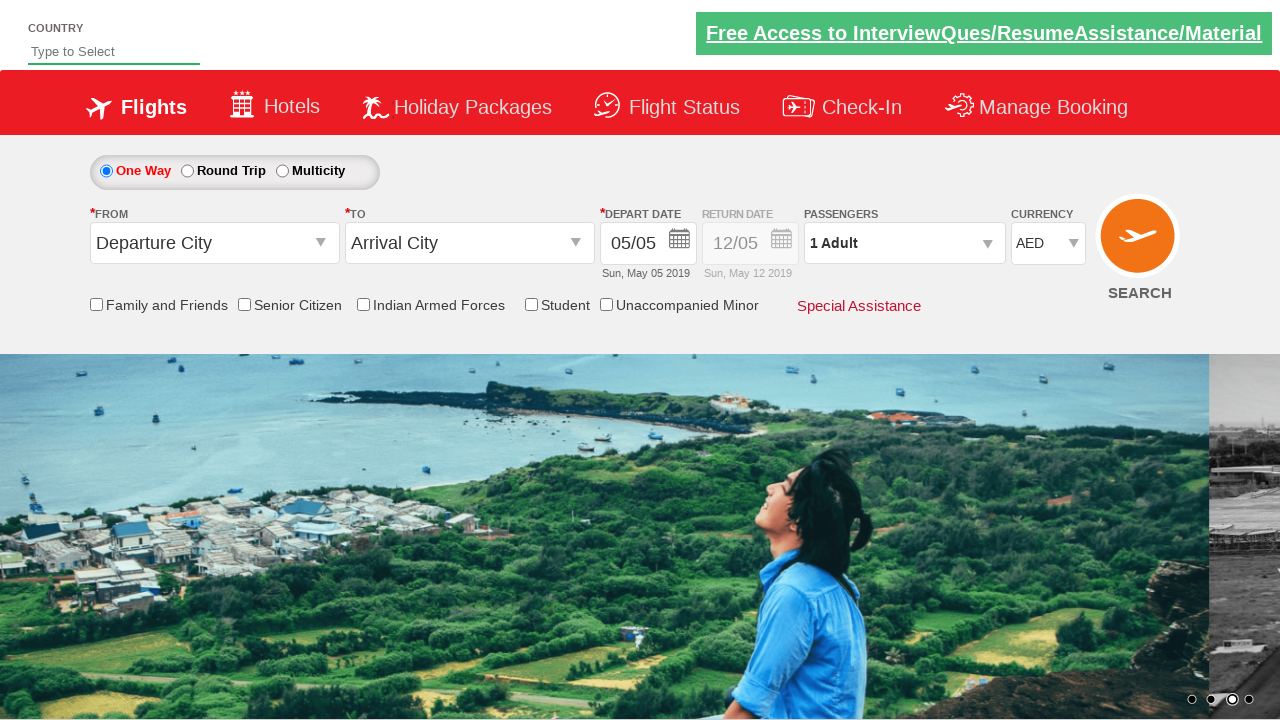